Tests form validation by entering an invalid email format (missing @ symbol) to verify the form properly validates email addresses.

Starting URL: https://politrip.com/account/sign-up

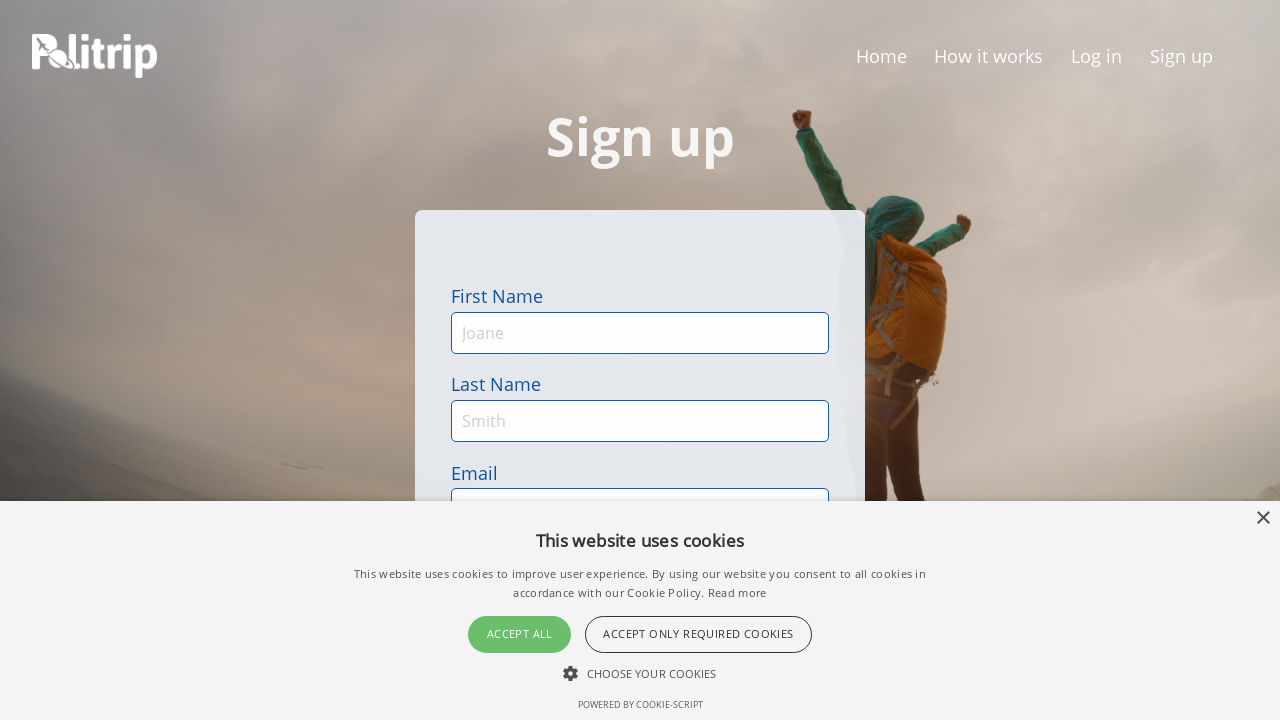

Filled first name field with 'Daniel5' on #first-name
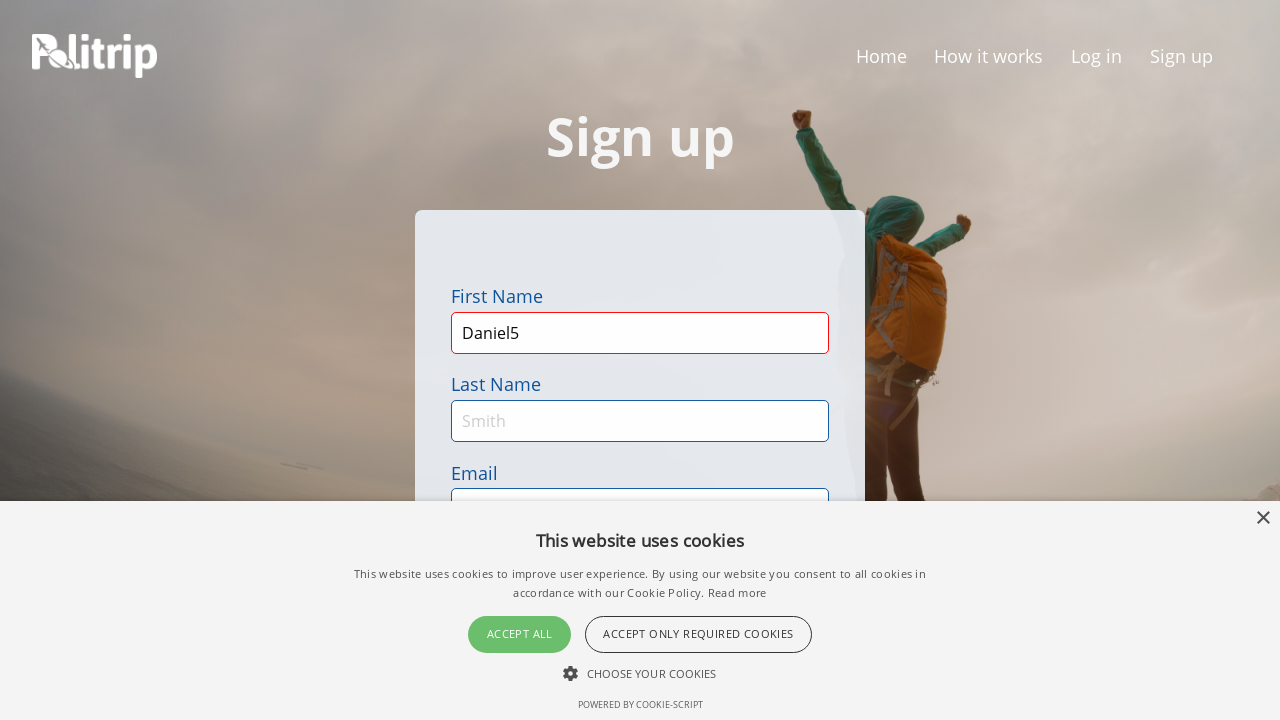

Filled last name field with 'Martinez' on #last-name
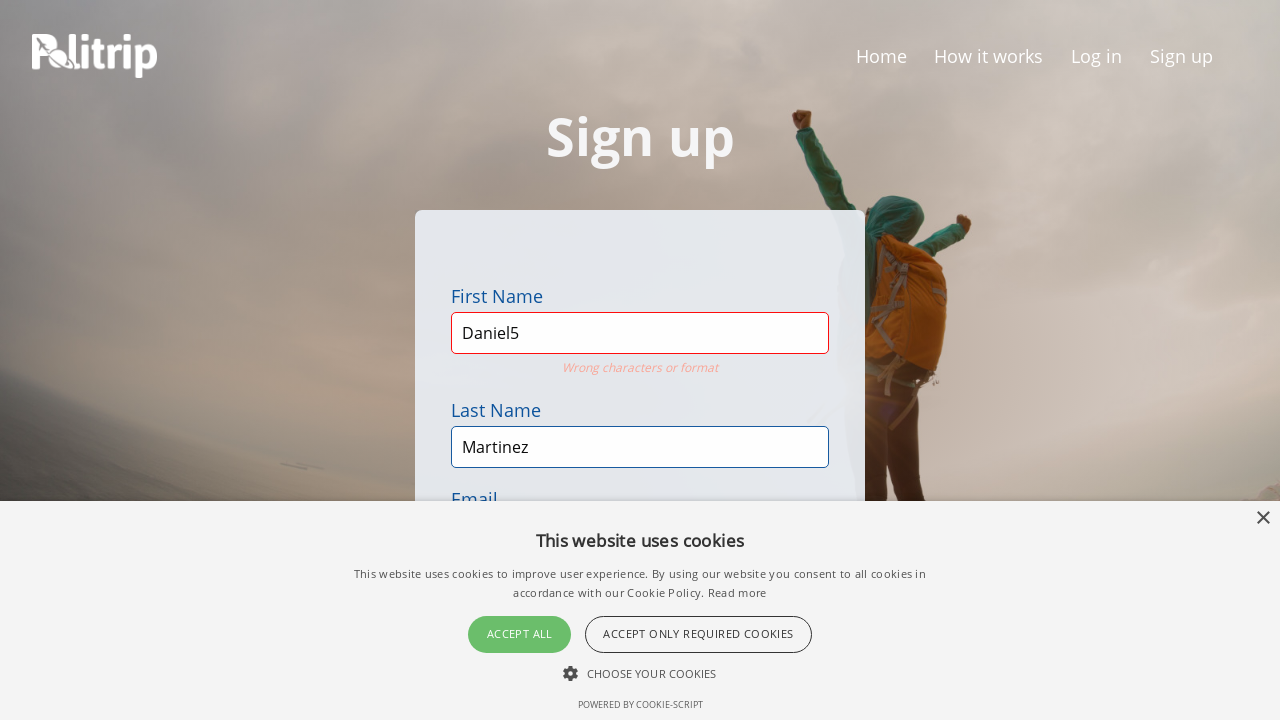

Filled email field with invalid format 'daniel.martinezmail.com' (missing @ symbol) on #email
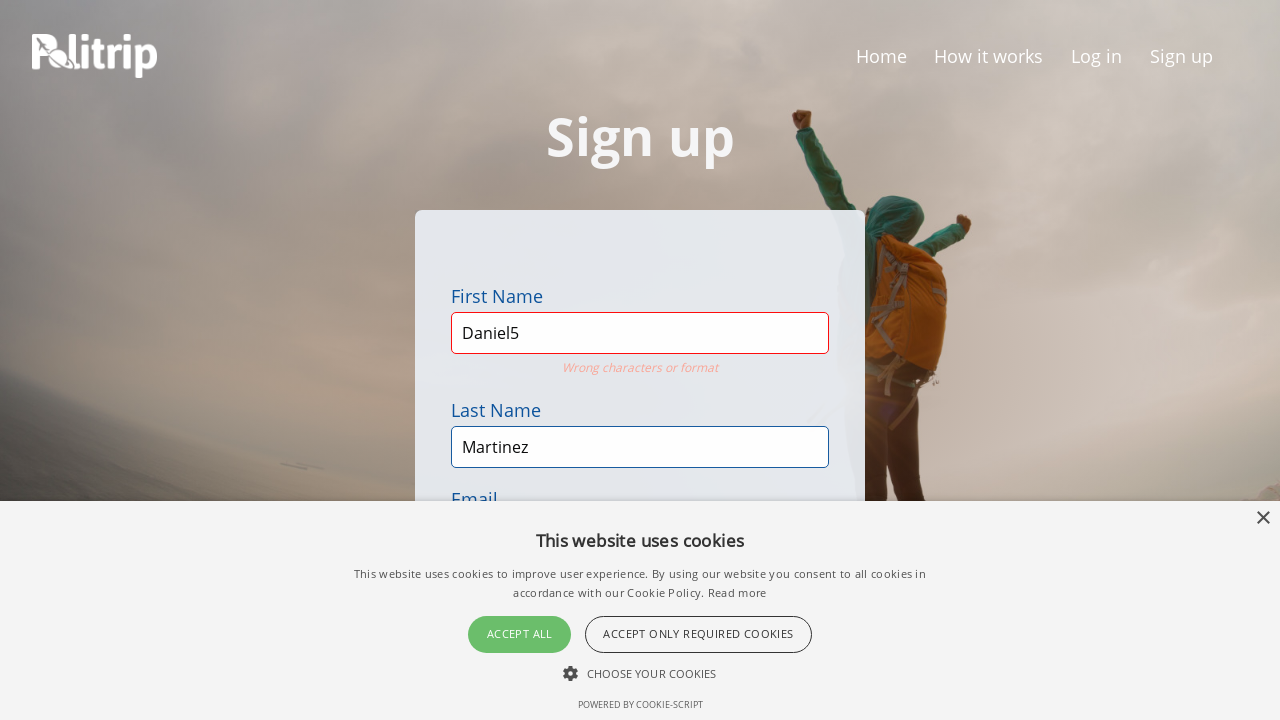

Filled password field with 'MyPassword123' on #sign-up-password-input
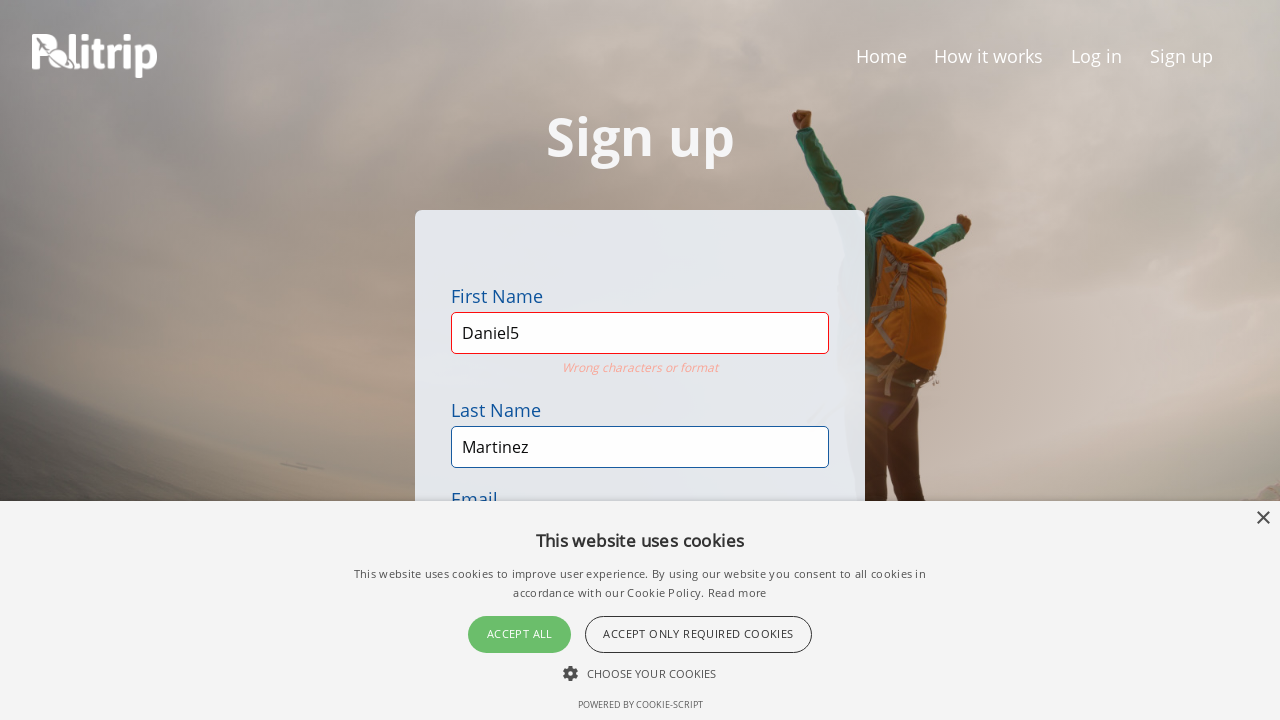

Filled confirm password field with 'MyPassword456' on #sign-up-confirm-password-input
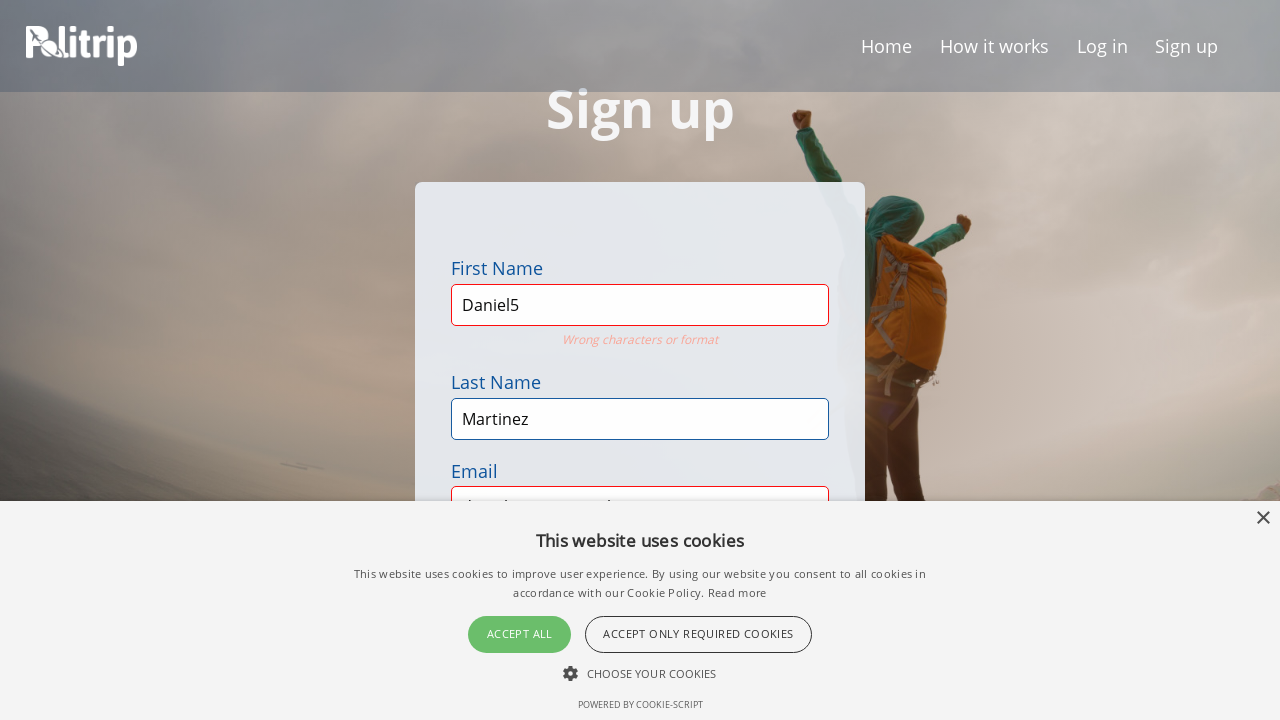

Selected option at index 2 from 'How did you hear about us' dropdown on #sign-up-heard-input
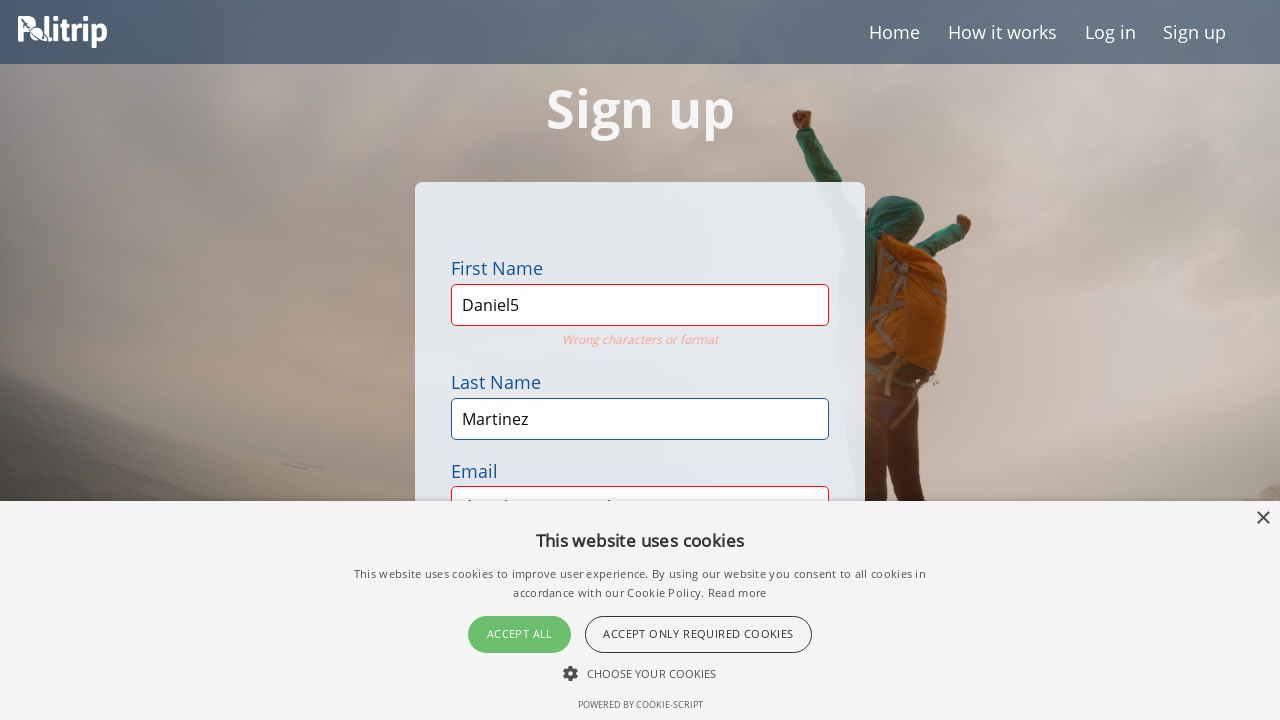

Clicked sign up button to submit form with invalid email format at (640, 360) on .button-label
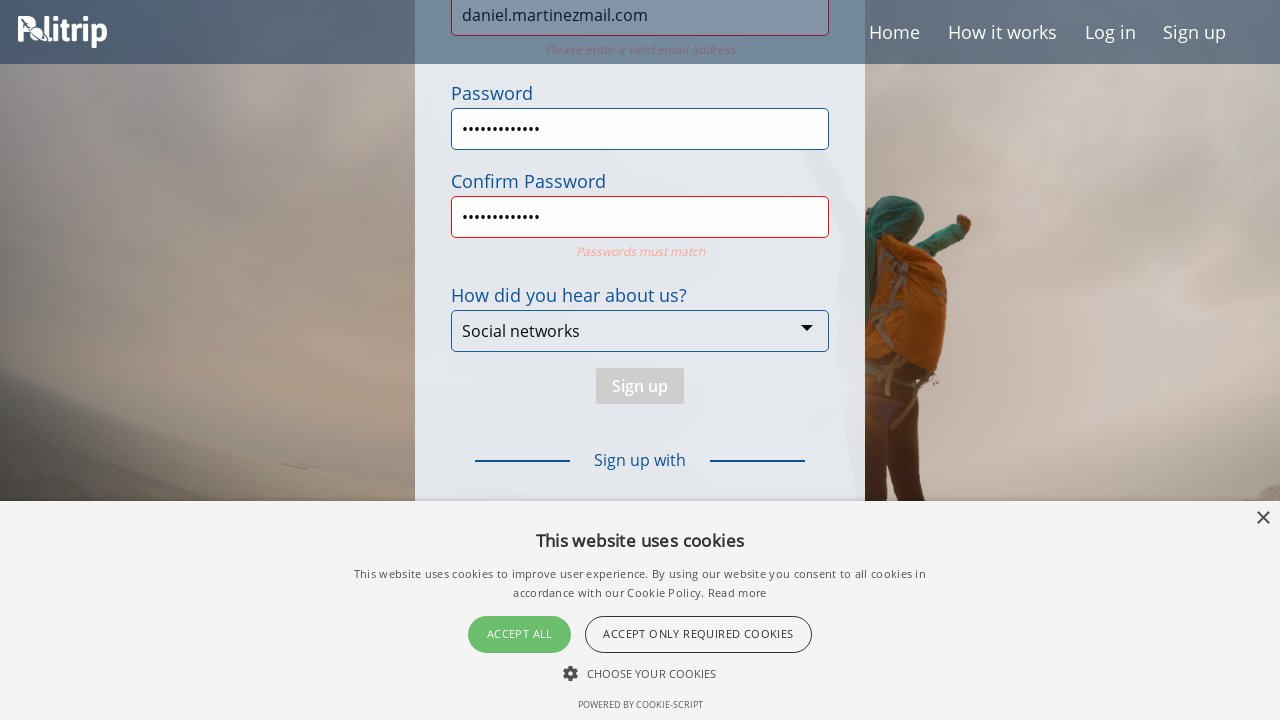

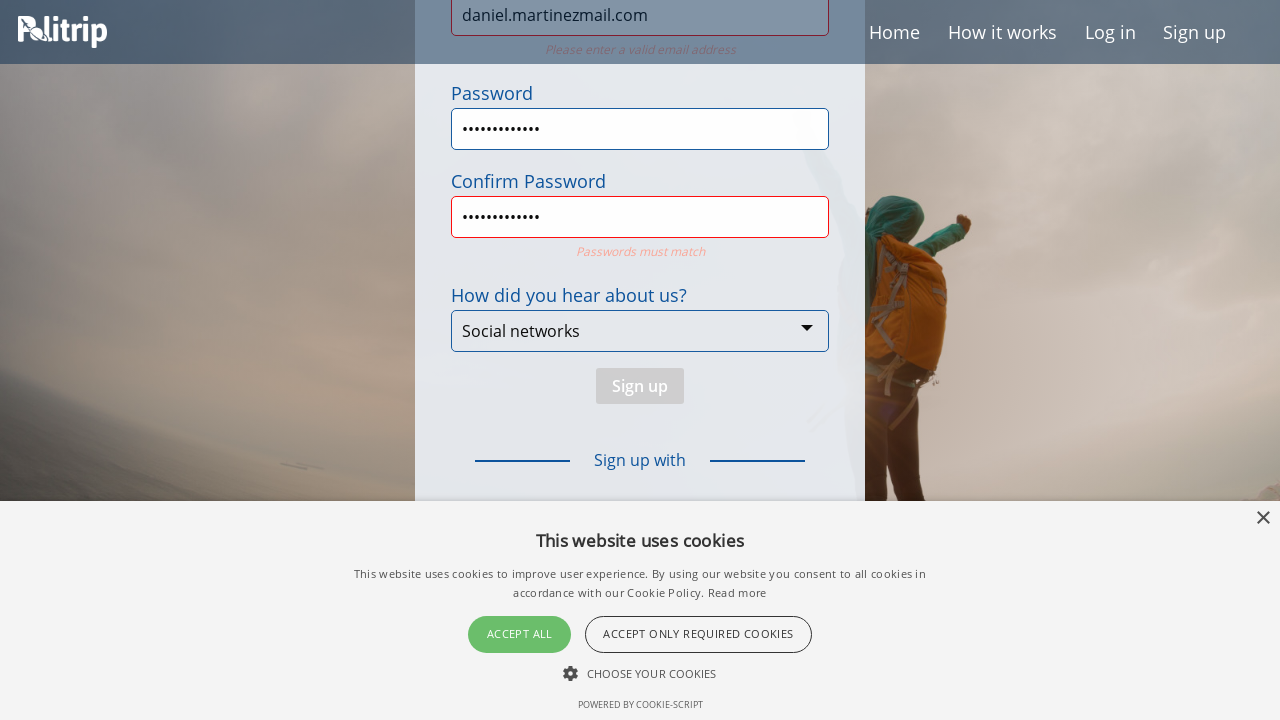